Navigates to FreeJobAlert website and clicks on the "JH" (Jharkhand) link to view job listings for that state

Starting URL: https://www.freejobalert.com/

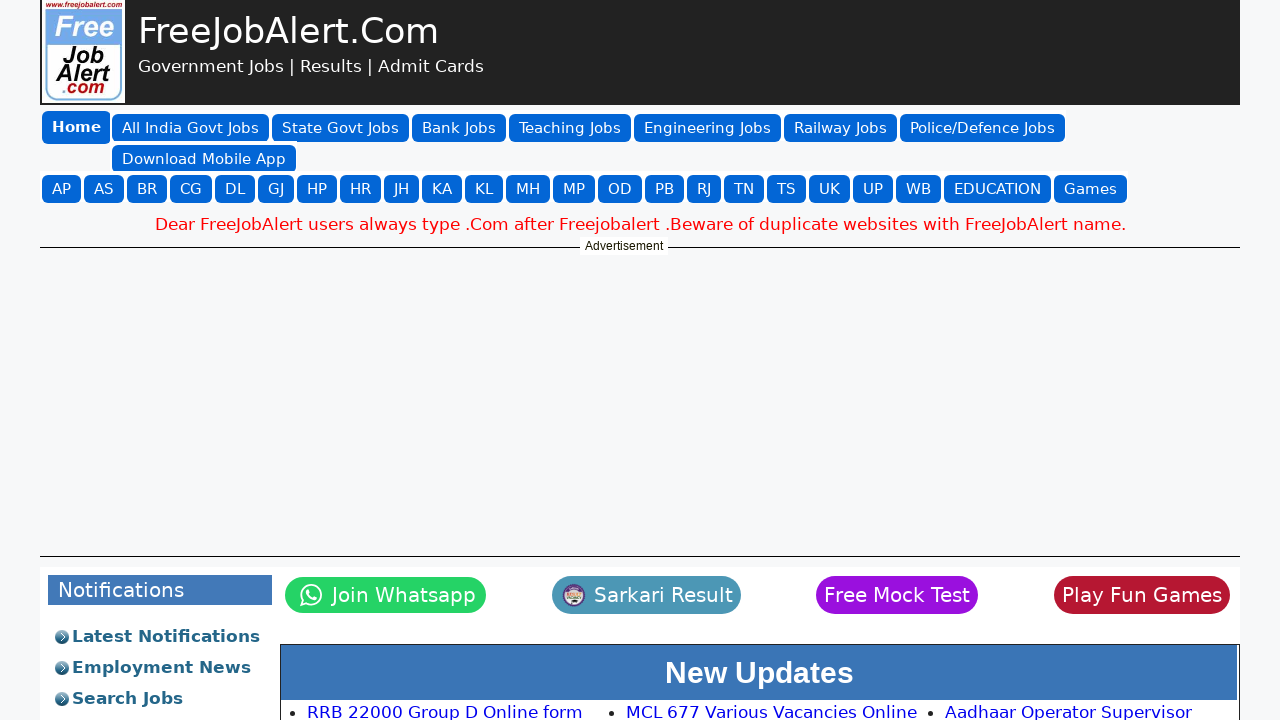

Navigated to FreeJobAlert website
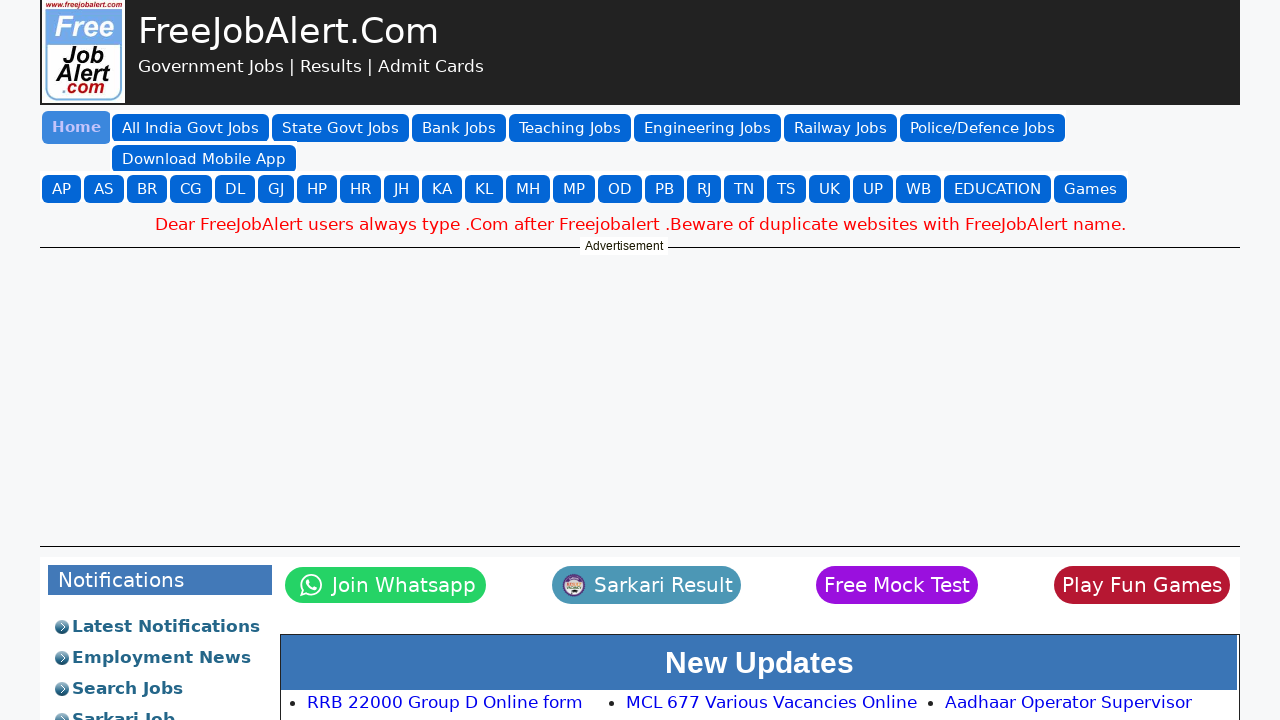

Clicked on JH (Jharkhand) link to view job listings at (402, 189) on xpath=//span[text()='JH']
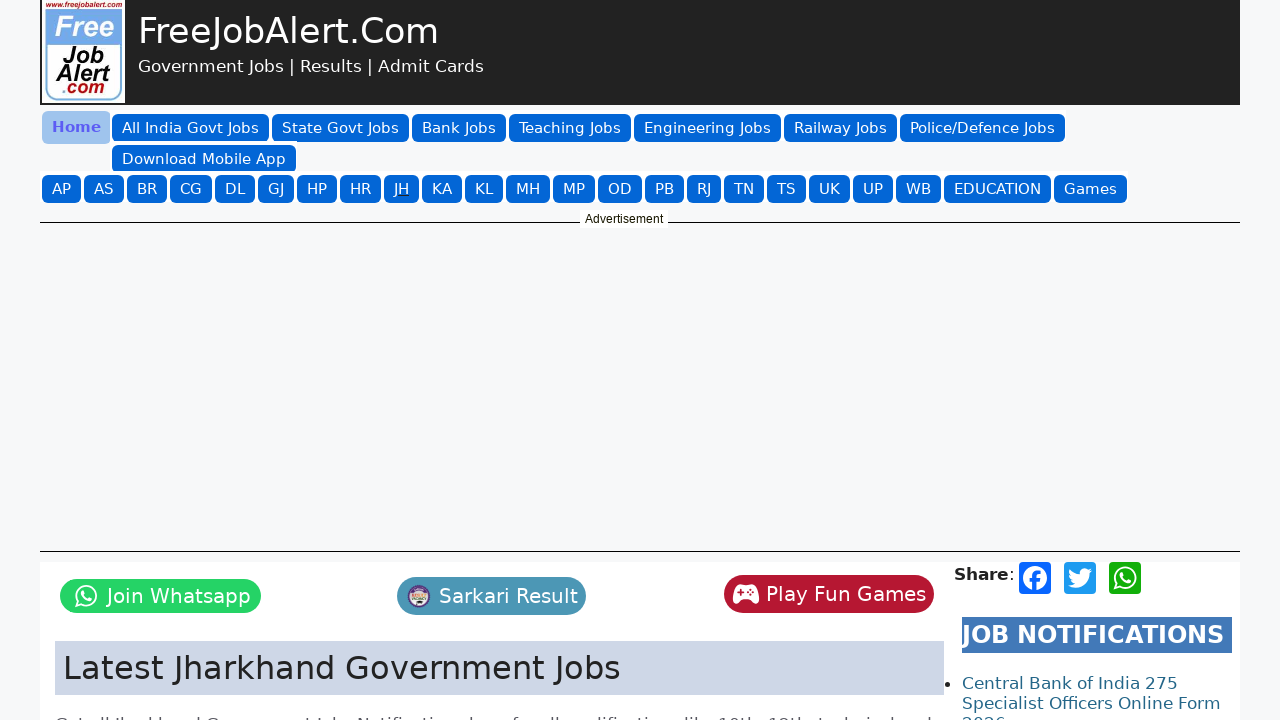

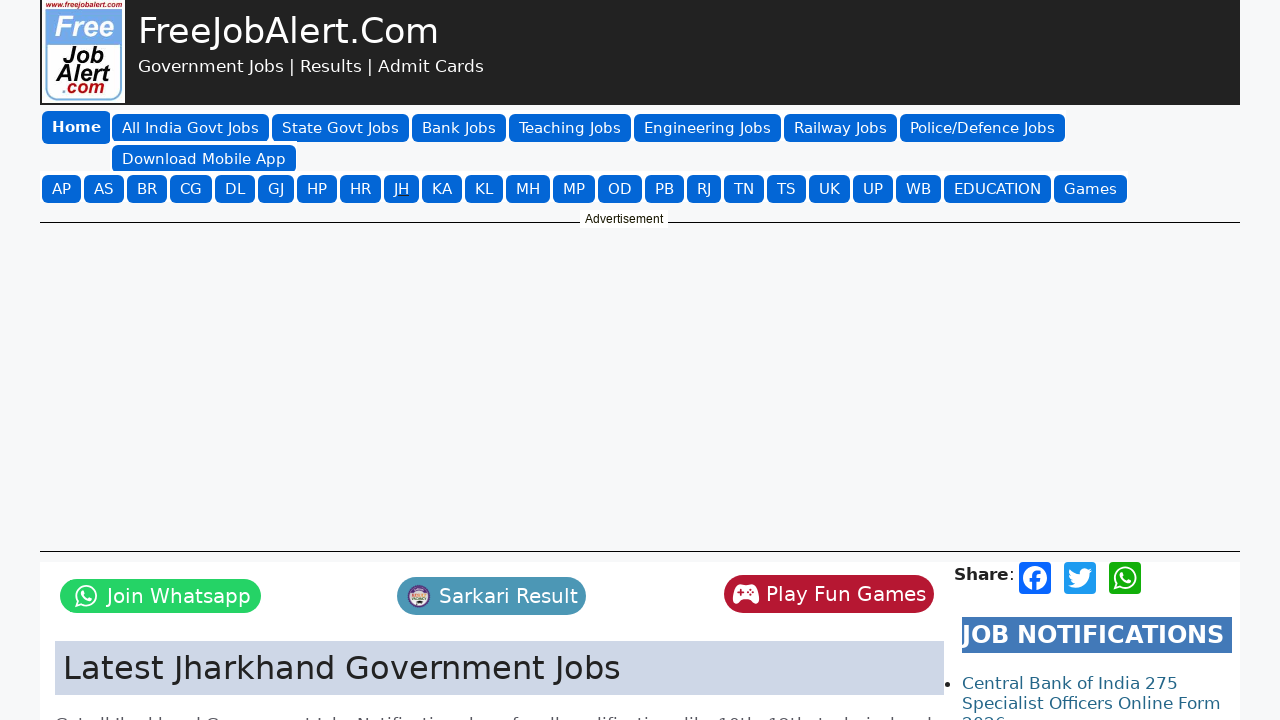